Tests single-select dropdown functionality by selecting options using different methods (index, value, and visible text) and verifying dropdown properties

Starting URL: https://demoqa.com/select-menu

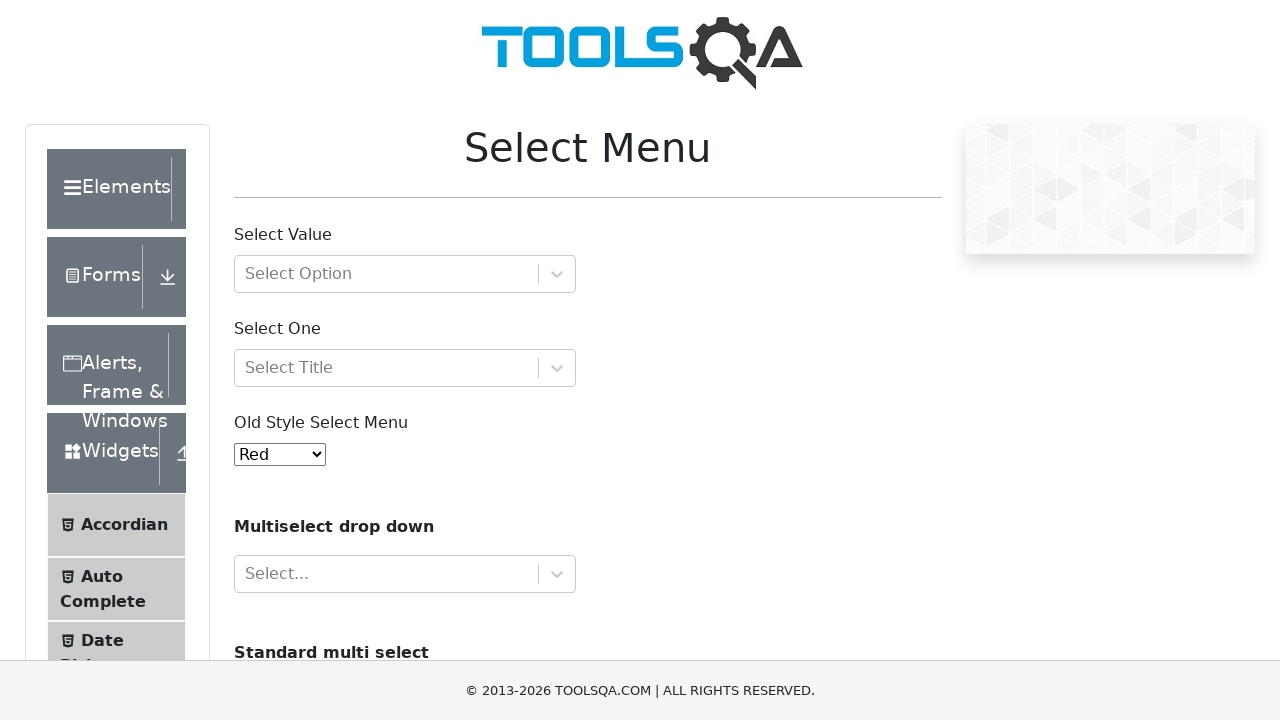

Located the single-select dropdown element
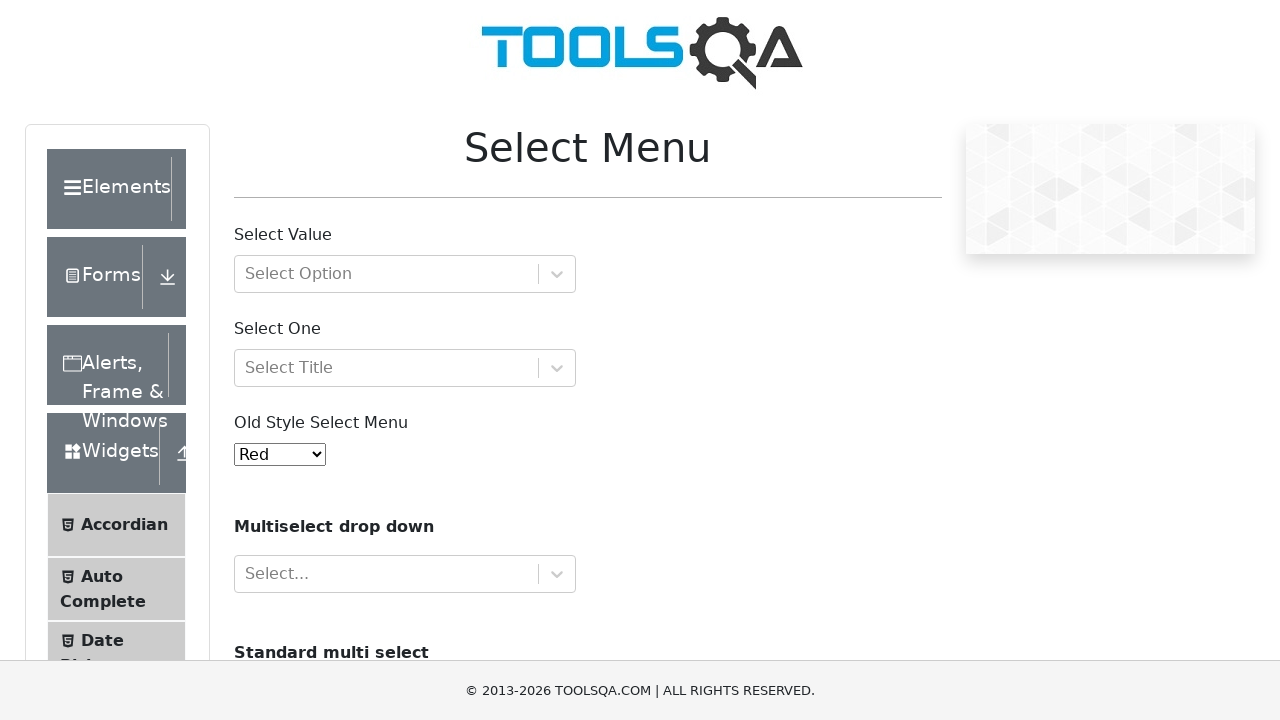

Selected dropdown option by index 5 on #oldSelectMenu
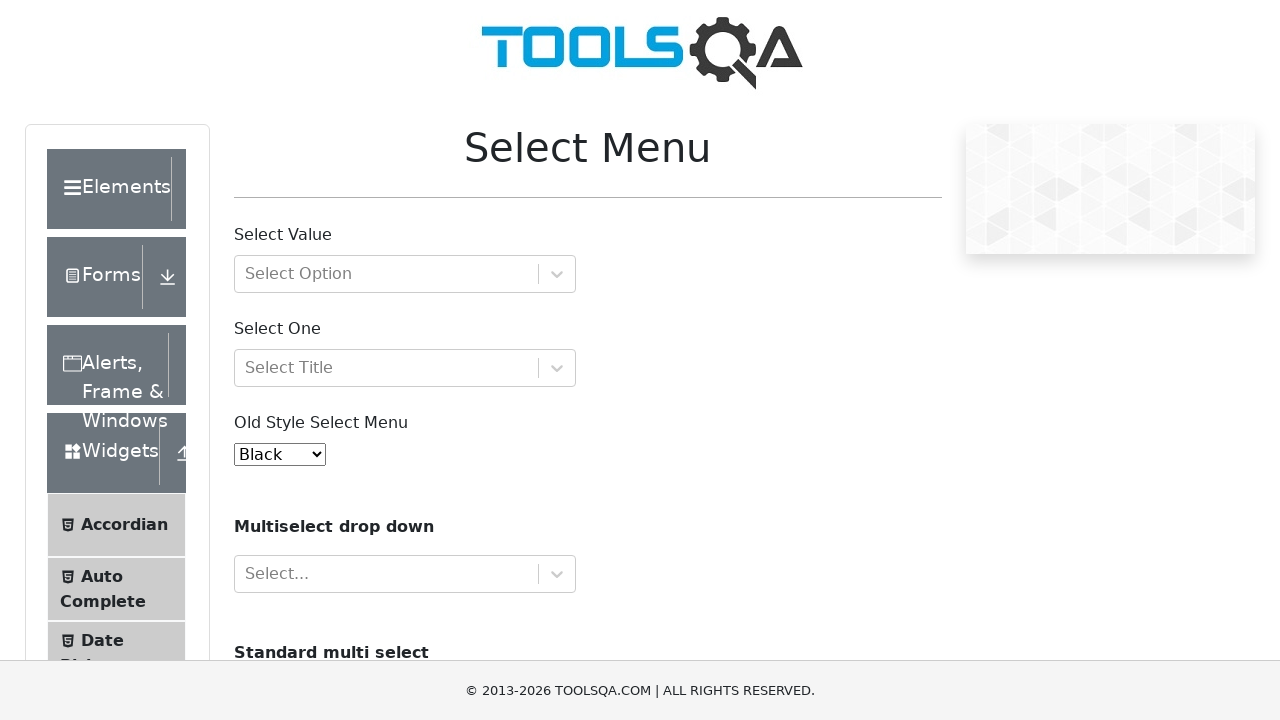

Waited 1 second between selections
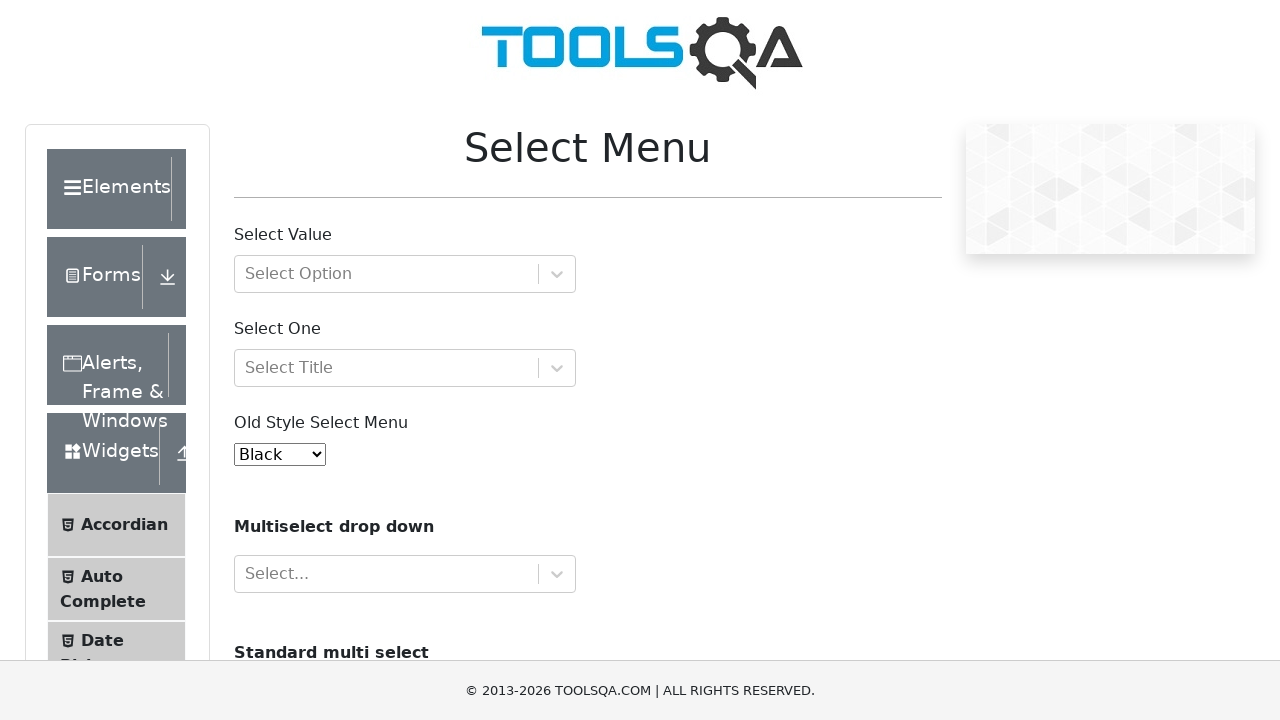

Selected dropdown option by value '4' on #oldSelectMenu
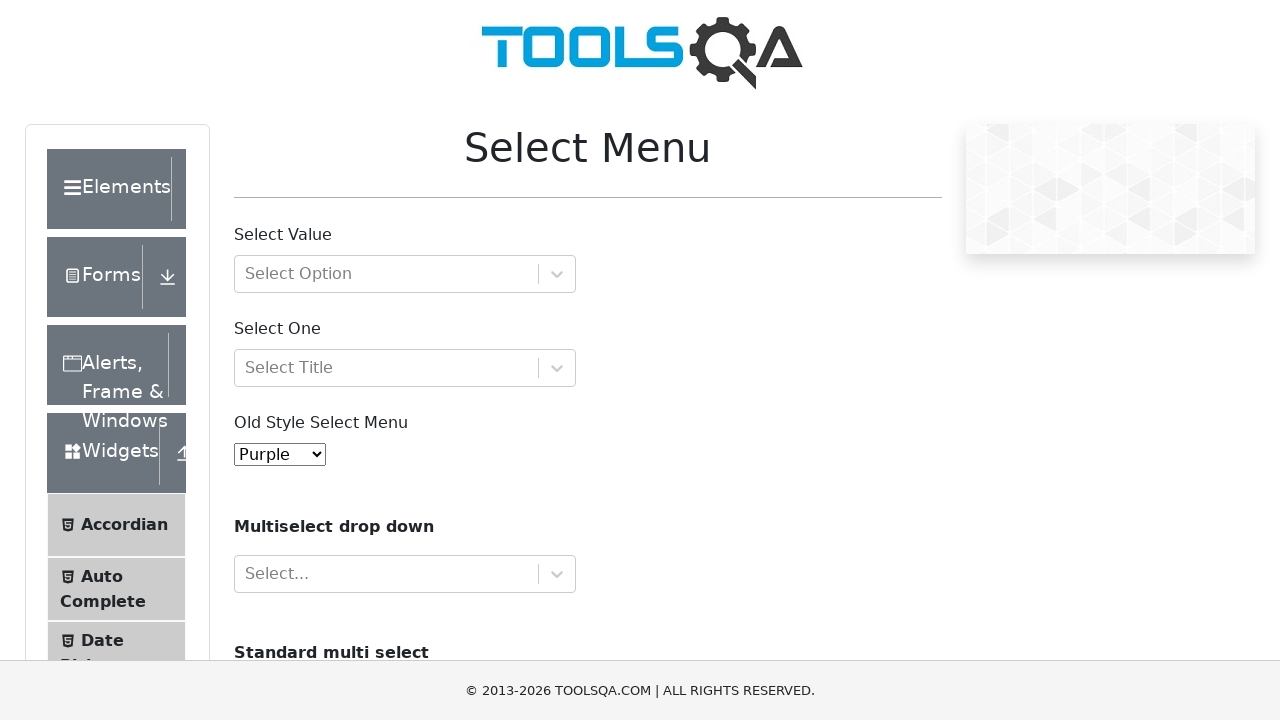

Waited 1 second between selections
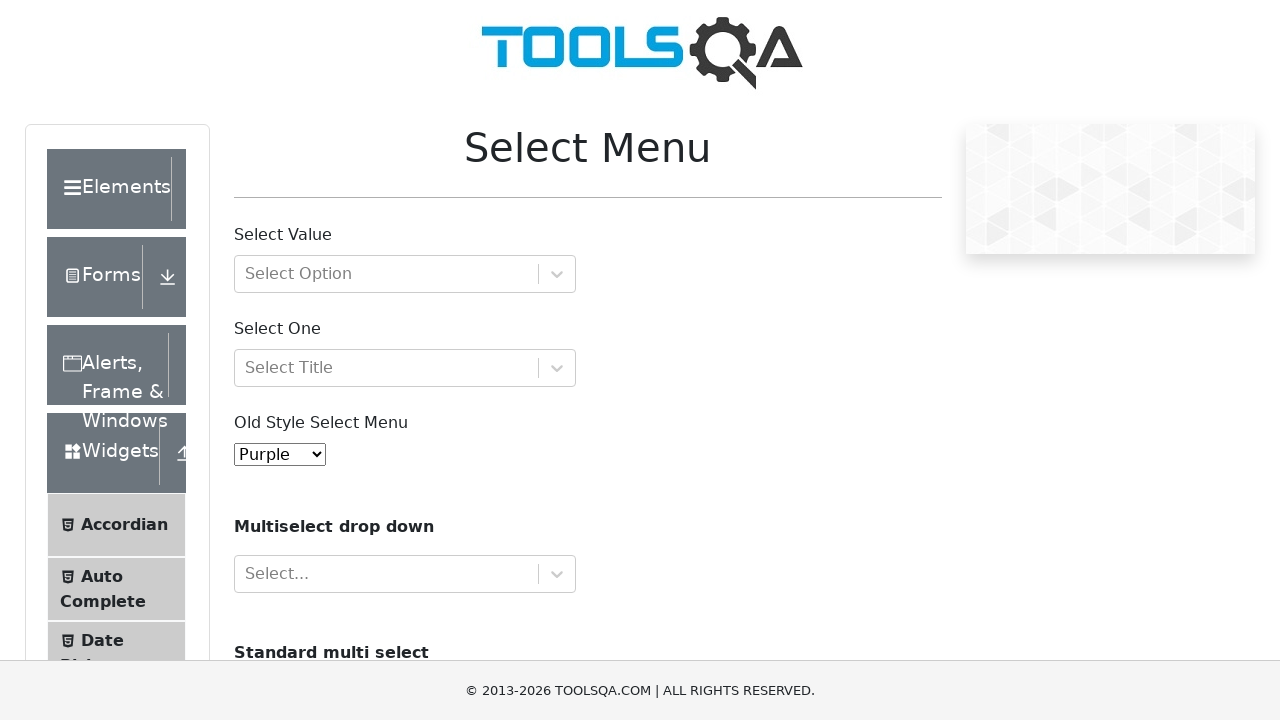

Selected dropdown option by visible text 'Magenta' on #oldSelectMenu
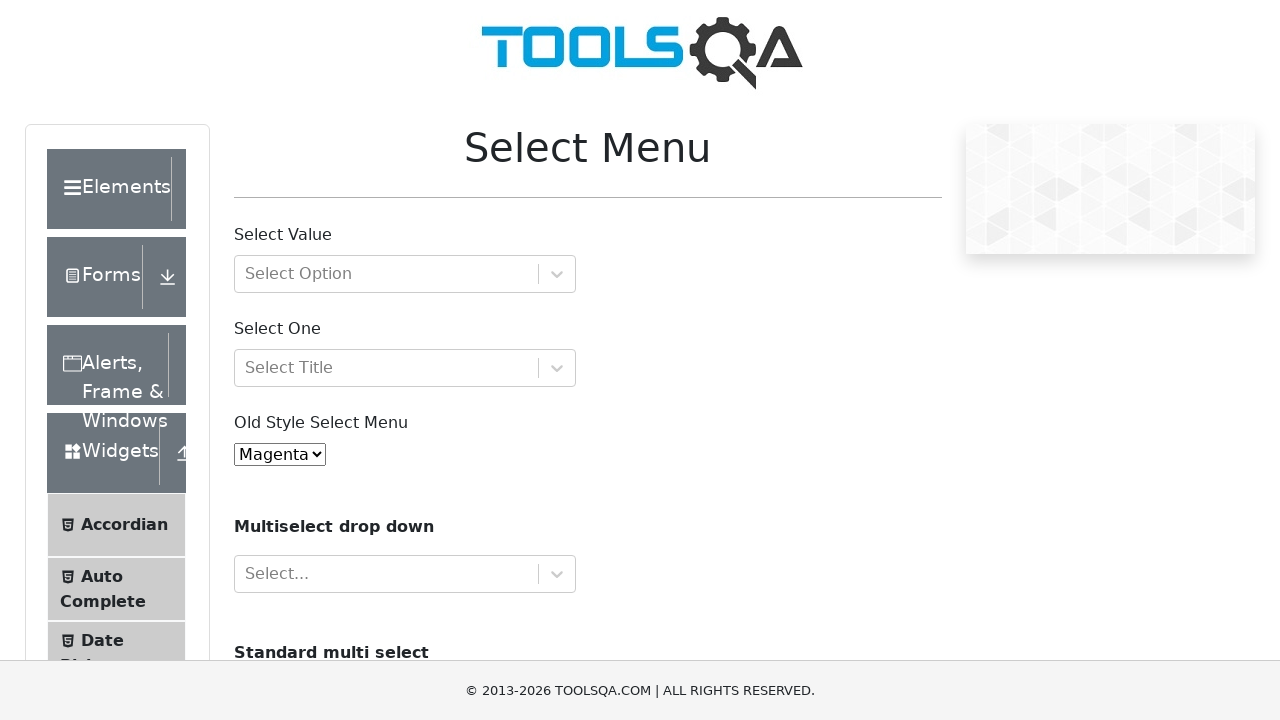

Retrieved all dropdown option text contents
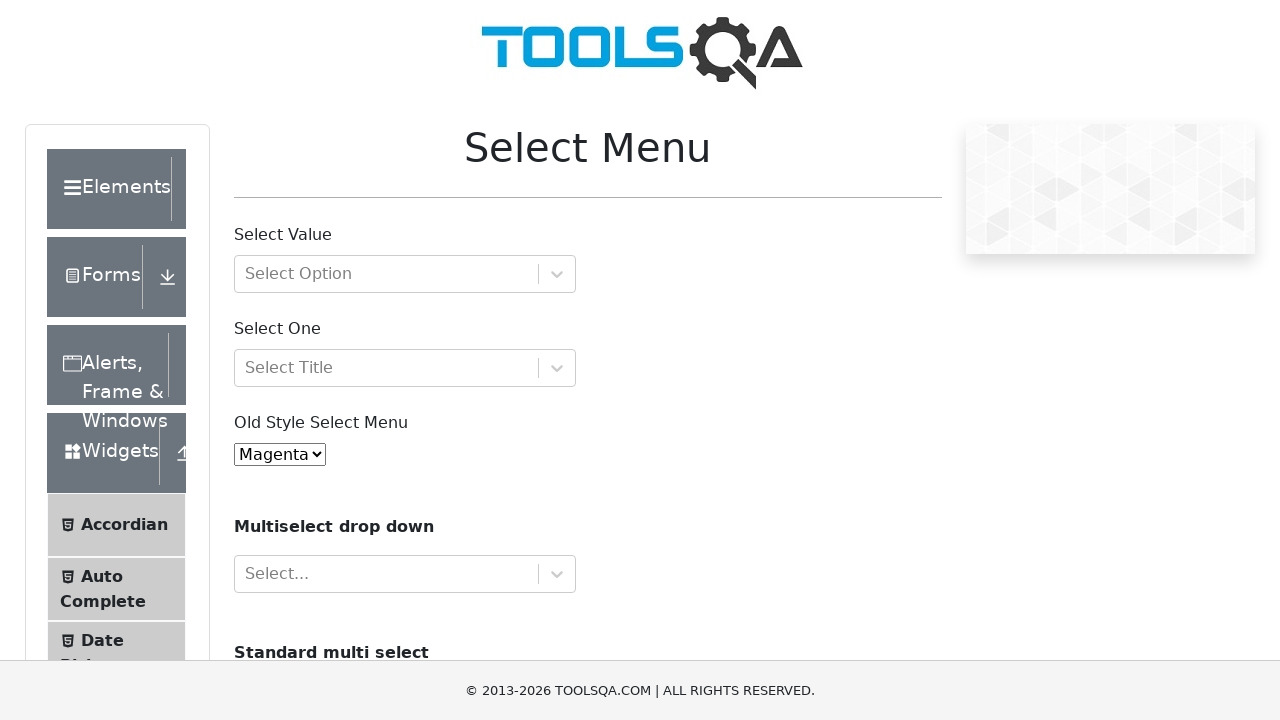

Evaluated dropdown 'multiple' property
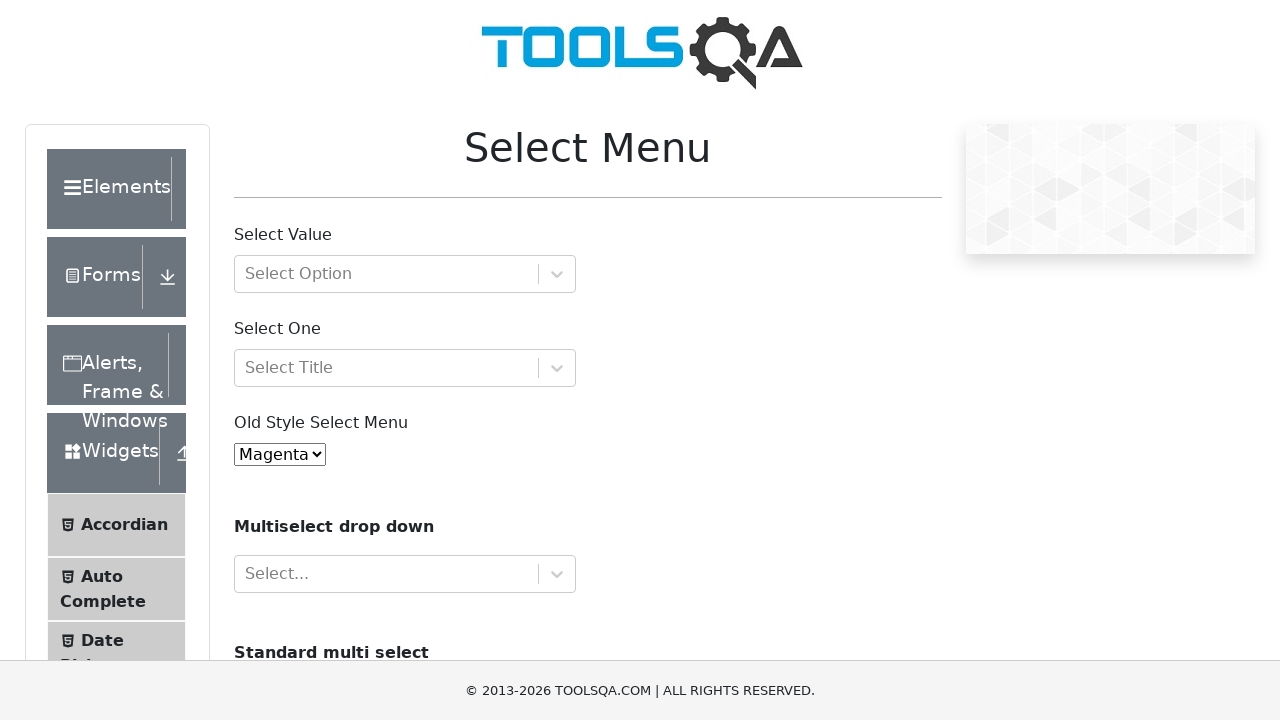

Verified dropdown is a single-select dropdown
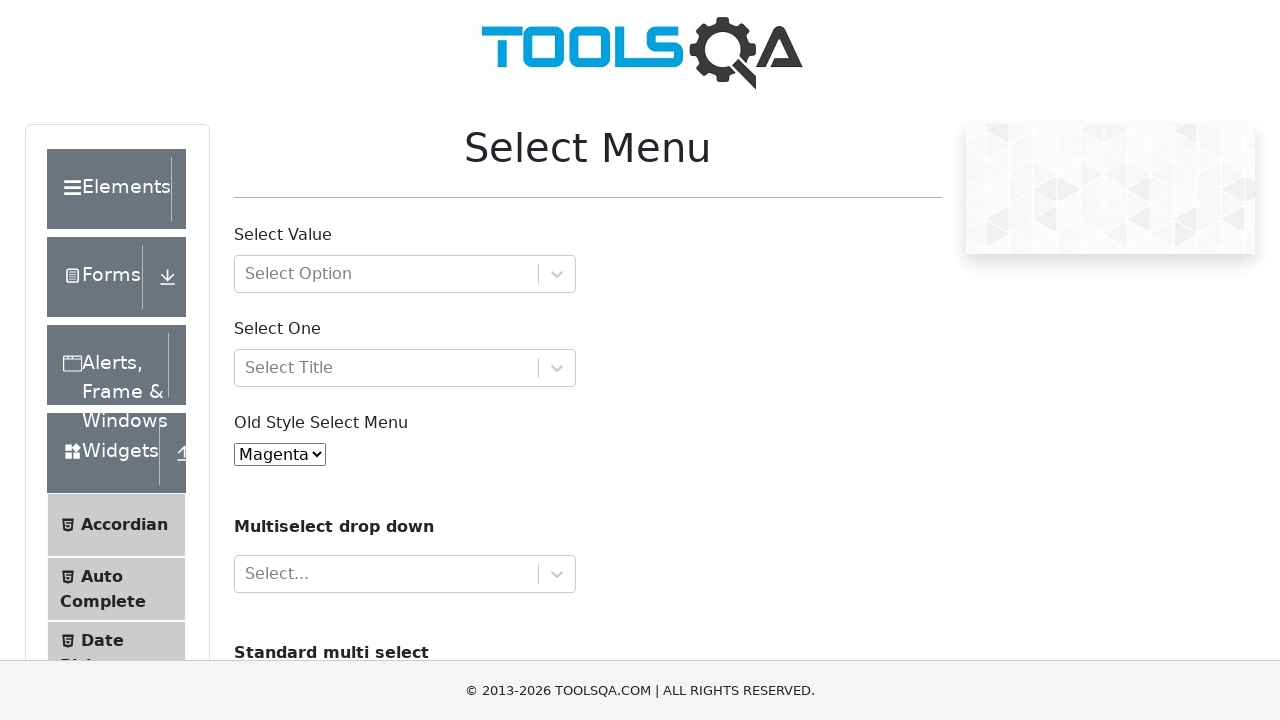

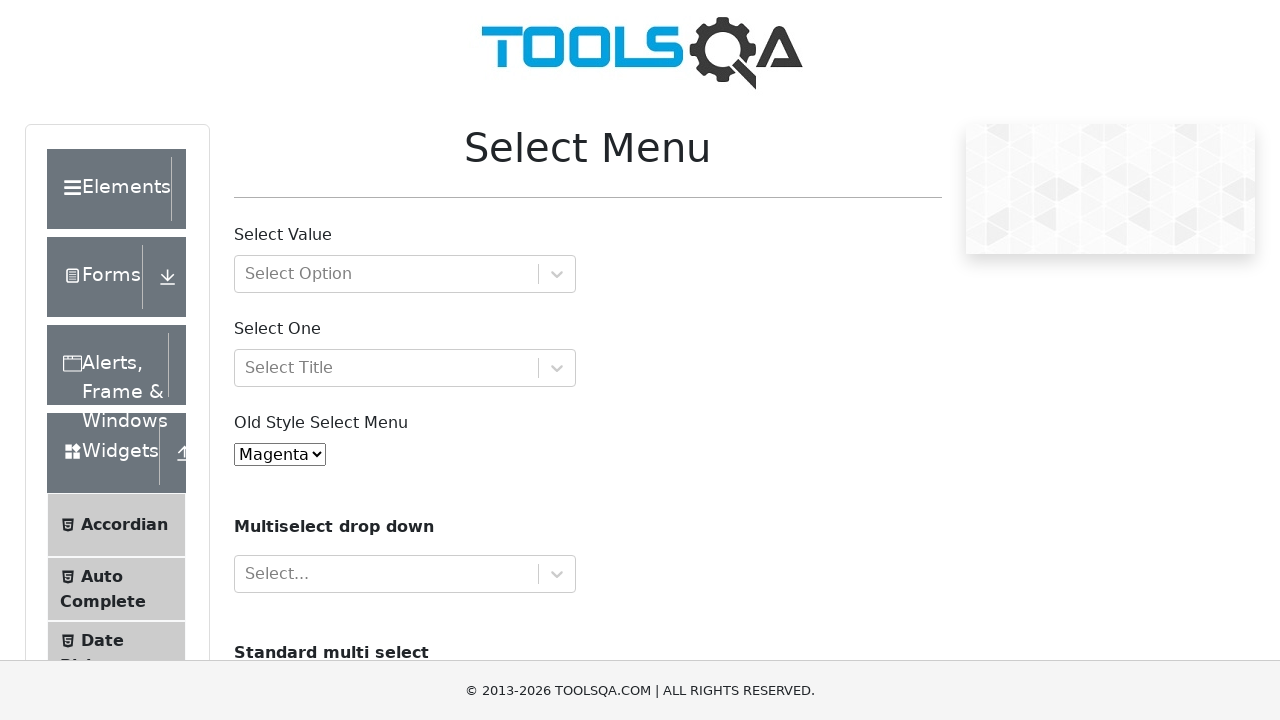